Tests JavaScript prompt alert functionality by entering text into the prompt and verifying it displays correctly on the page

Starting URL: https://www.w3schools.com/js/tryit.asp?filename=tryjs_prompt

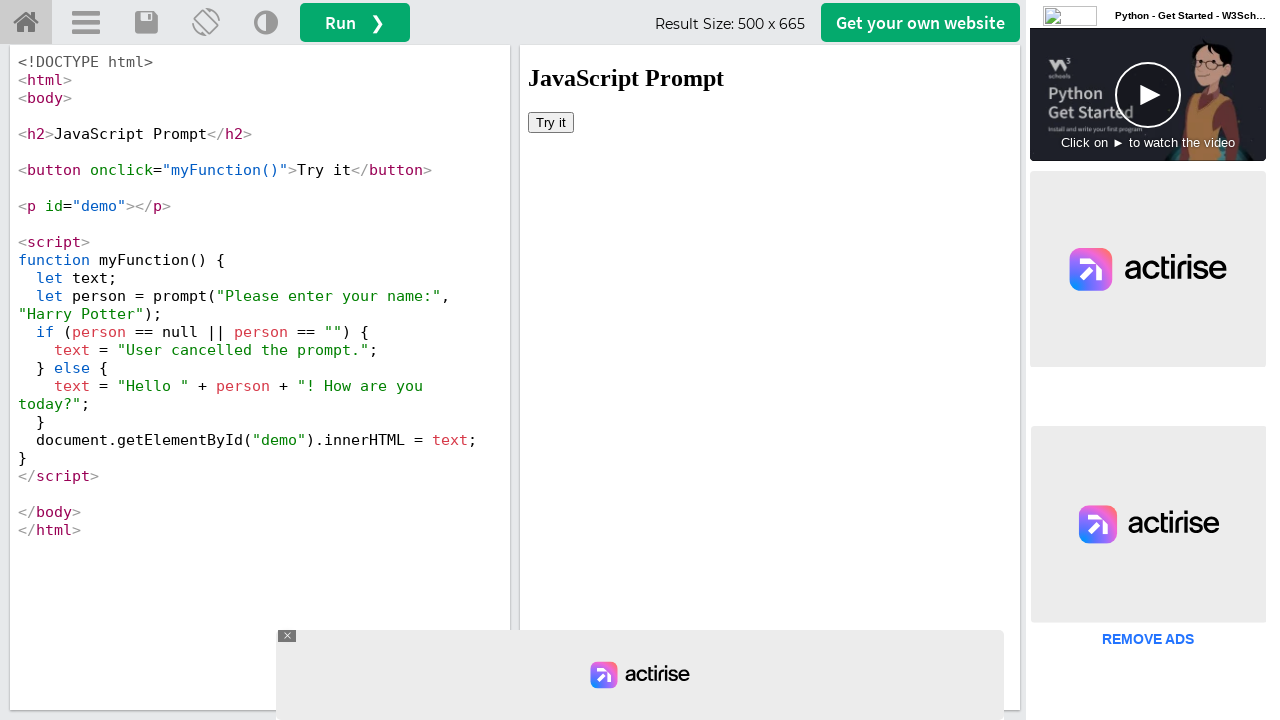

Clicked 'Try it' button in iframe to trigger initial prompt at (551, 122) on iframe >> nth=0 >> internal:control=enter-frame >> xpath=//button[text()='Try it
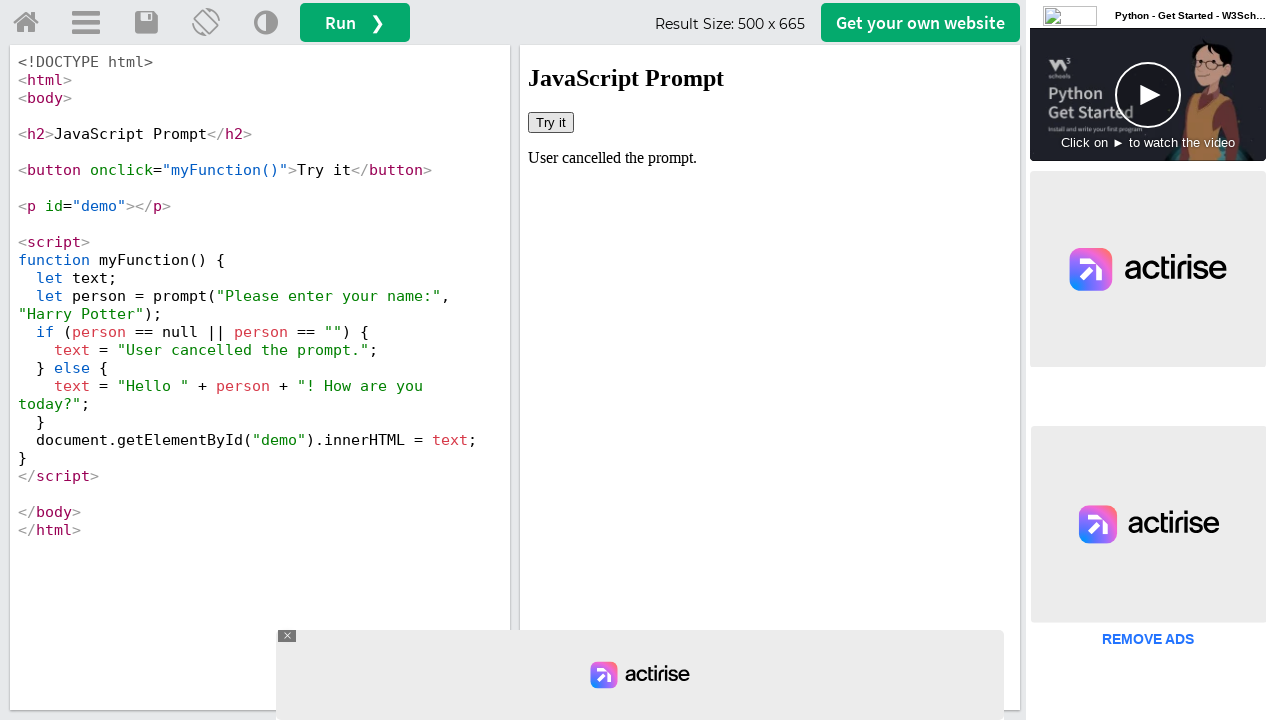

Set up dialog handler to accept prompt with text 'Jayashri'
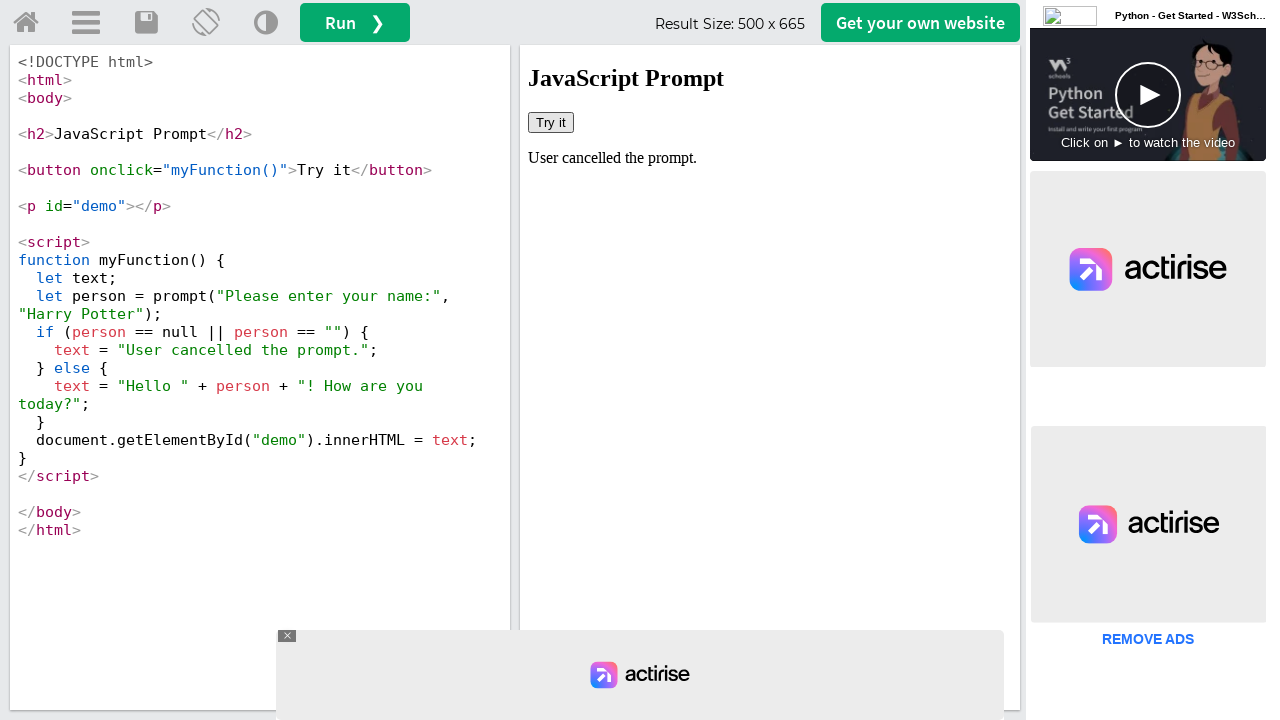

Clicked 'Try it' button again to trigger the prompt dialog at (551, 122) on iframe >> nth=0 >> internal:control=enter-frame >> xpath=//button[text()='Try it
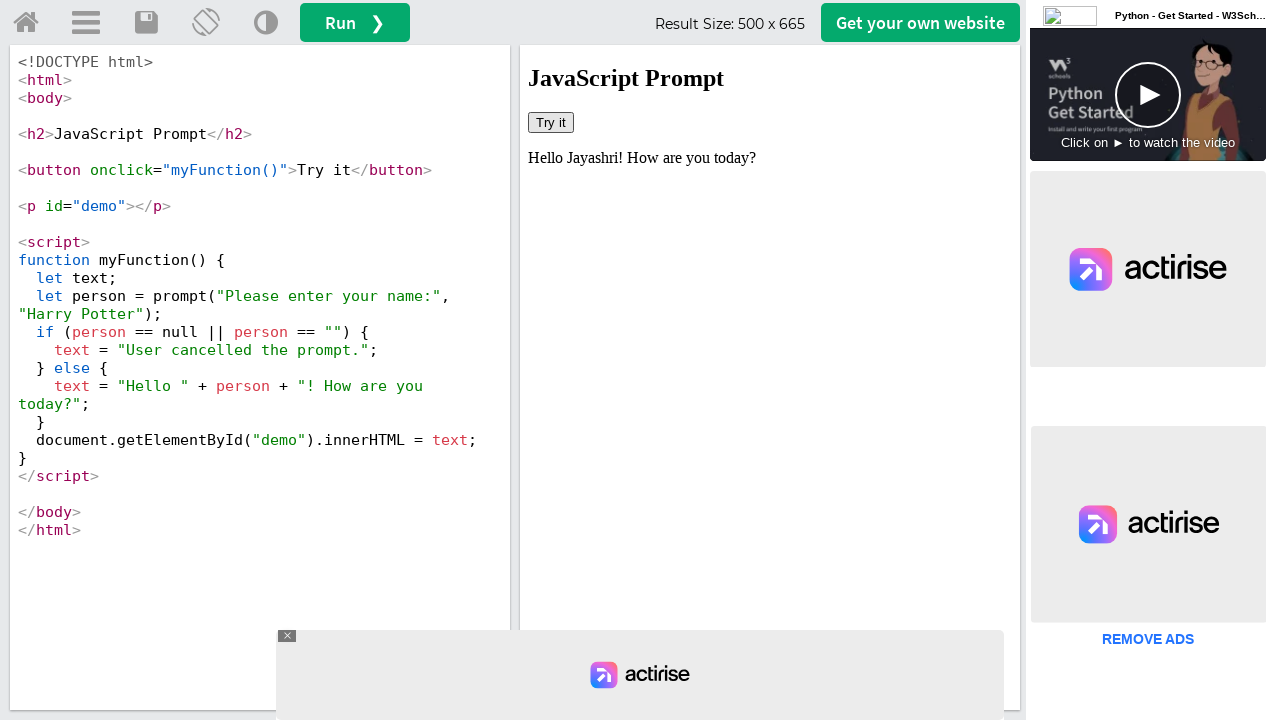

Retrieved text content from demo element
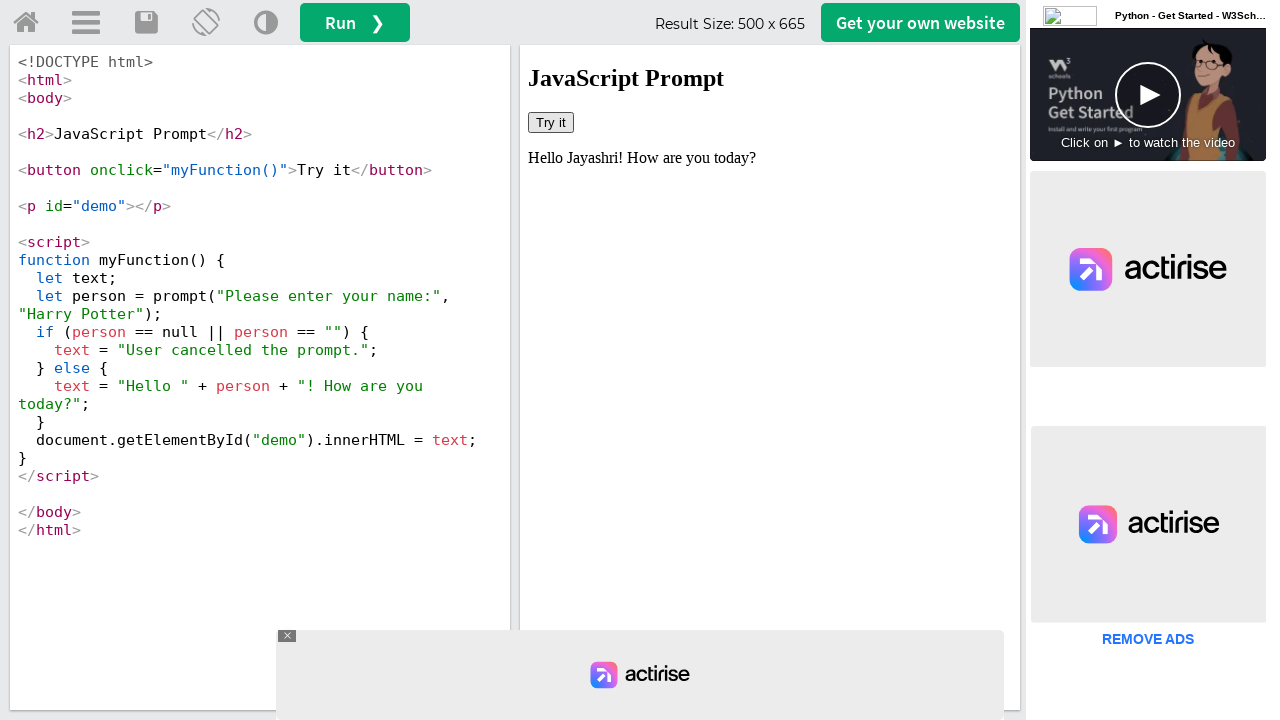

Verified that 'Jayashri' is displayed in the demo element
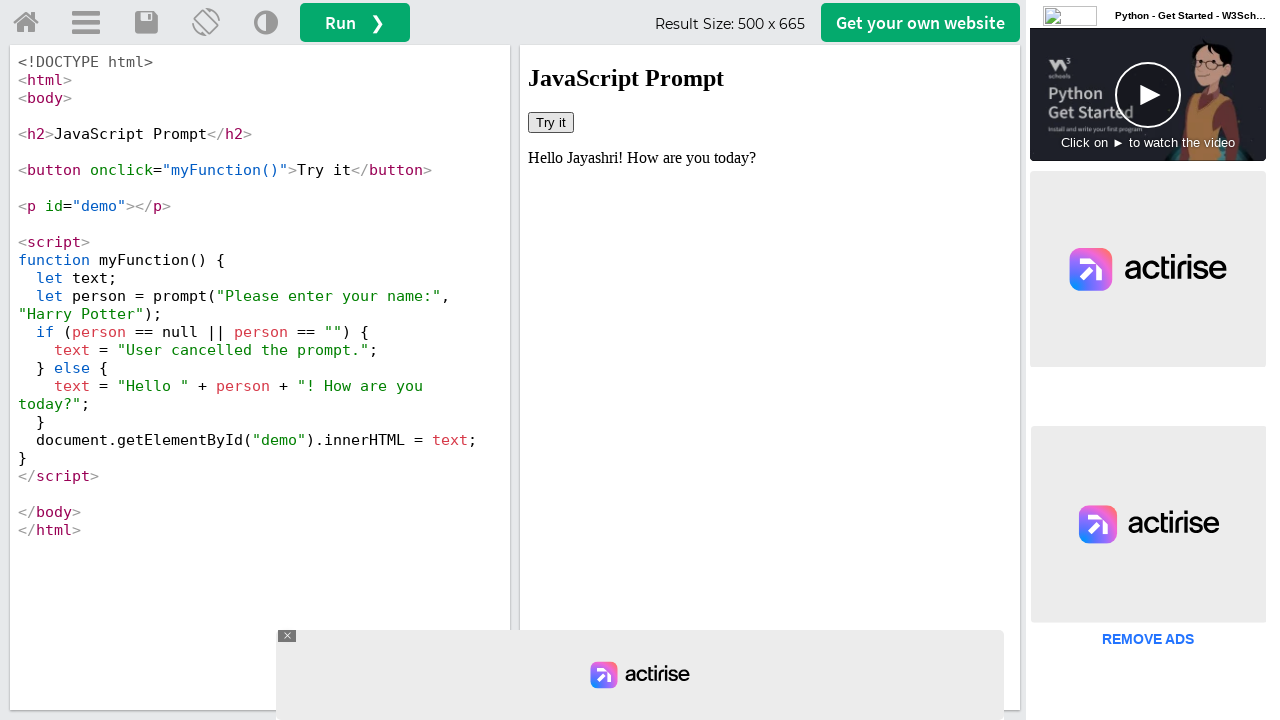

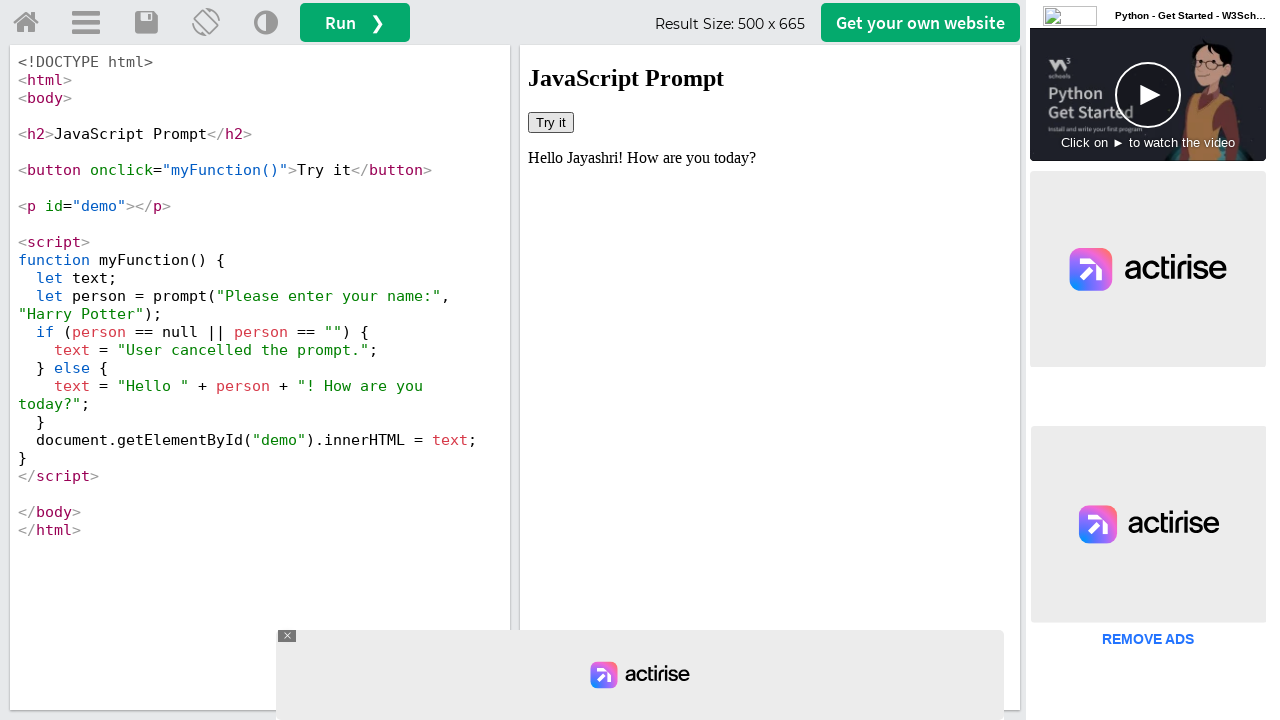